Tests the country selector dropdown on a registration page by clicking the flag container to open the dropdown and selecting a country that starts with "A".

Starting URL: https://phptravels.org/register.php

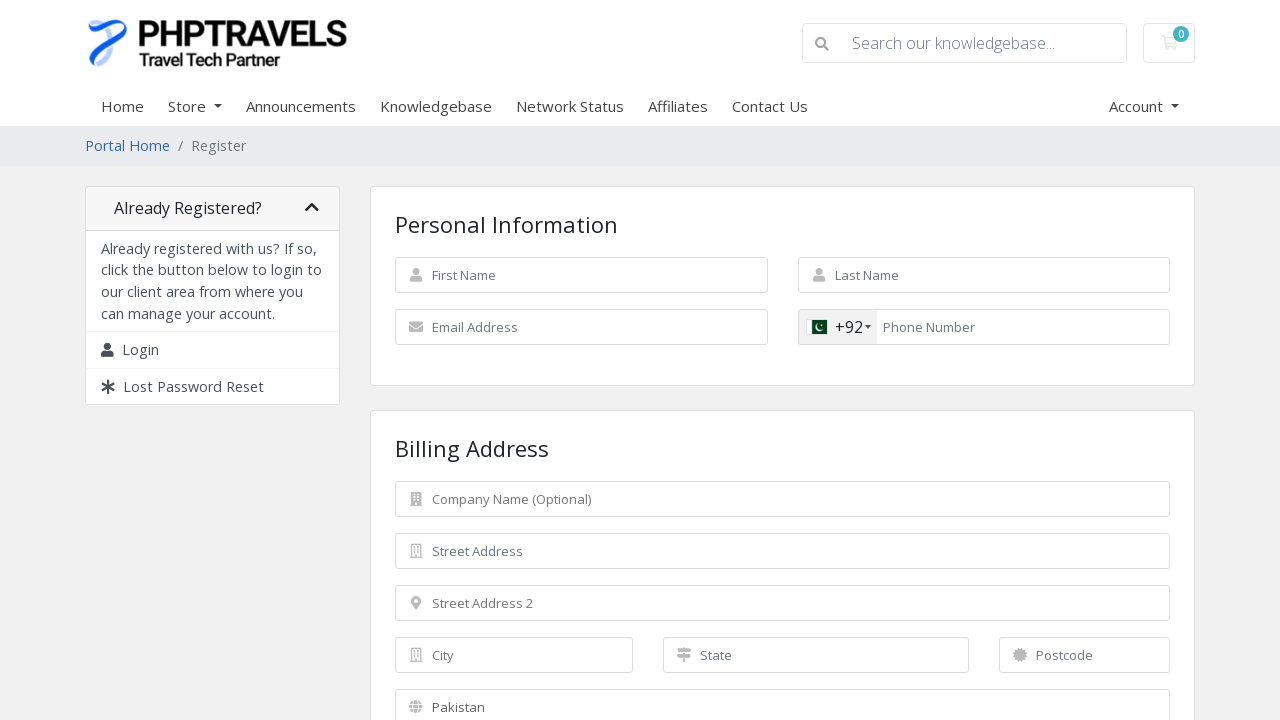

Clicked flag container to open country dropdown at (838, 327) on xpath=//*[@class='flag-container']
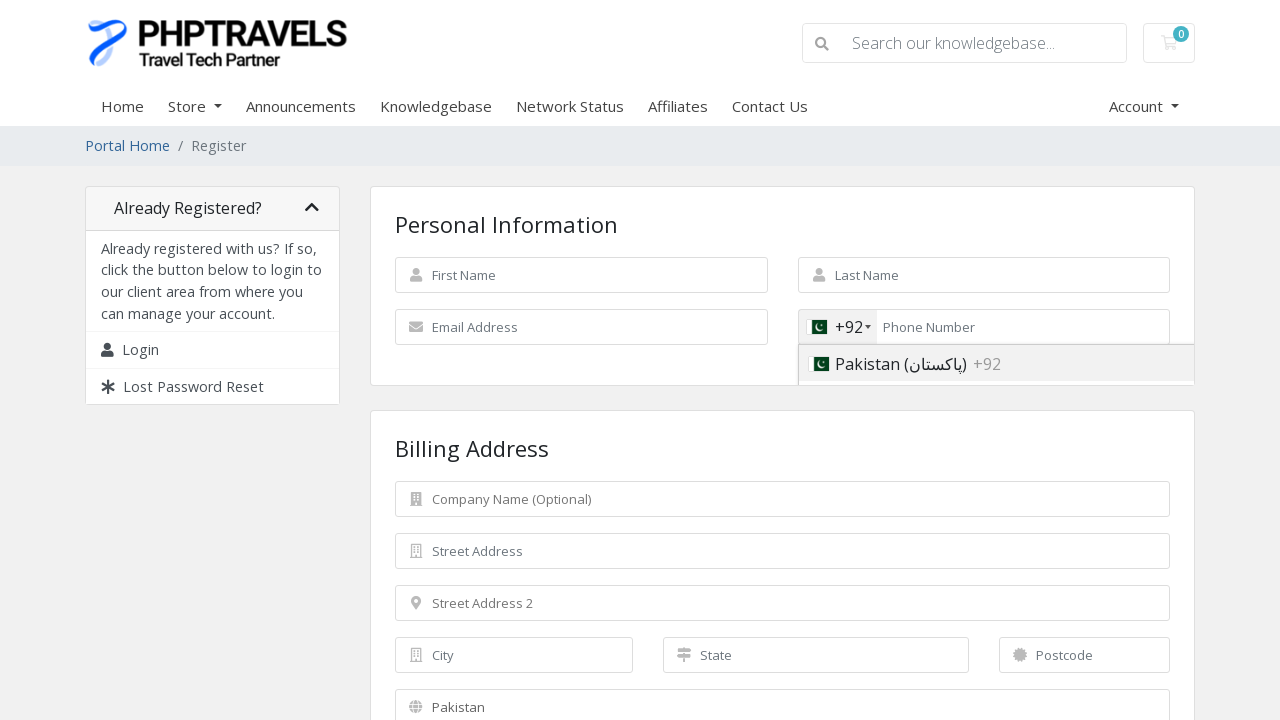

Country list appeared after dropdown opened
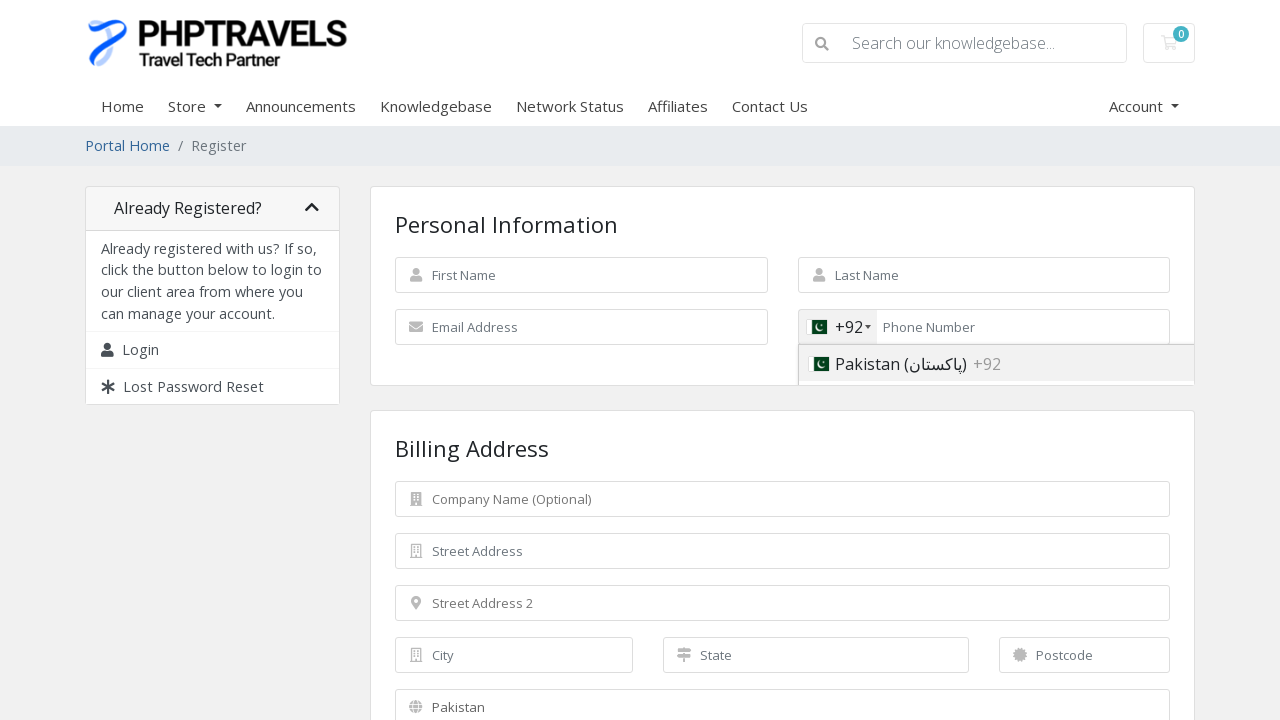

Retrieved list of countries from dropdown
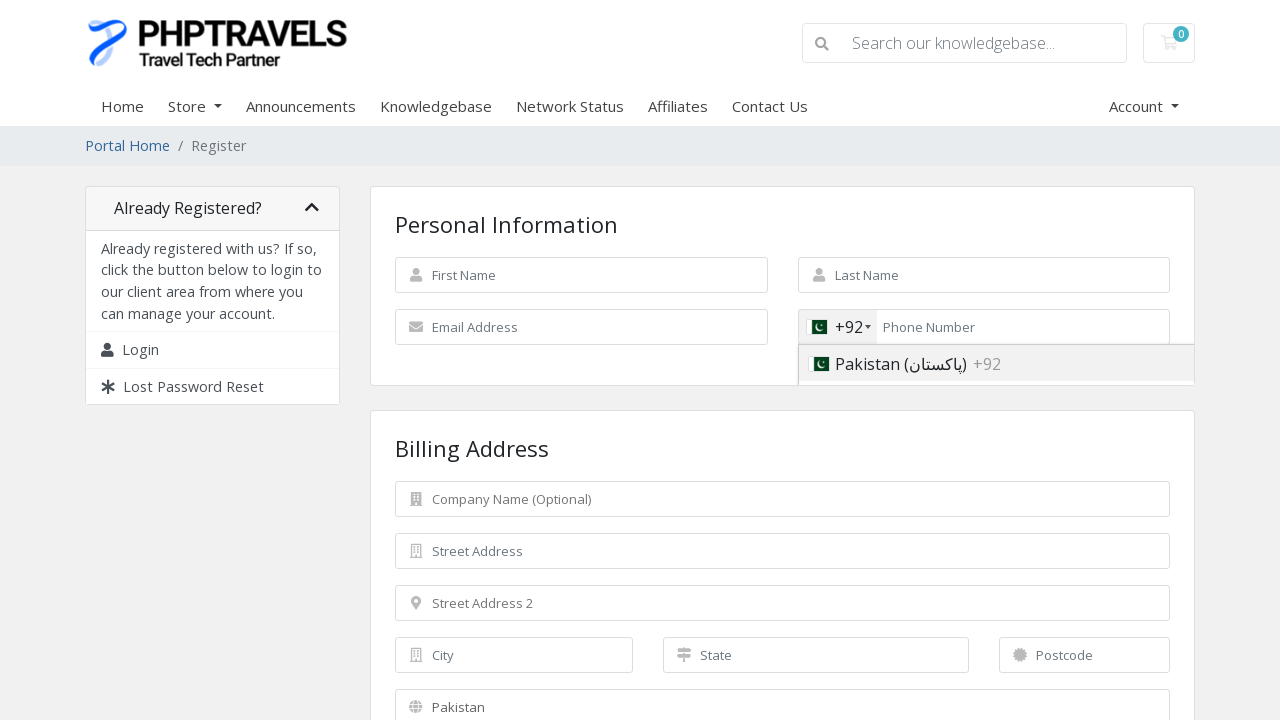

Selected country starting with 'A': Afghanistan (‫افغانستان‬‎)+93 at (950, 322) on xpath=//*[@class='country'] >> nth=0
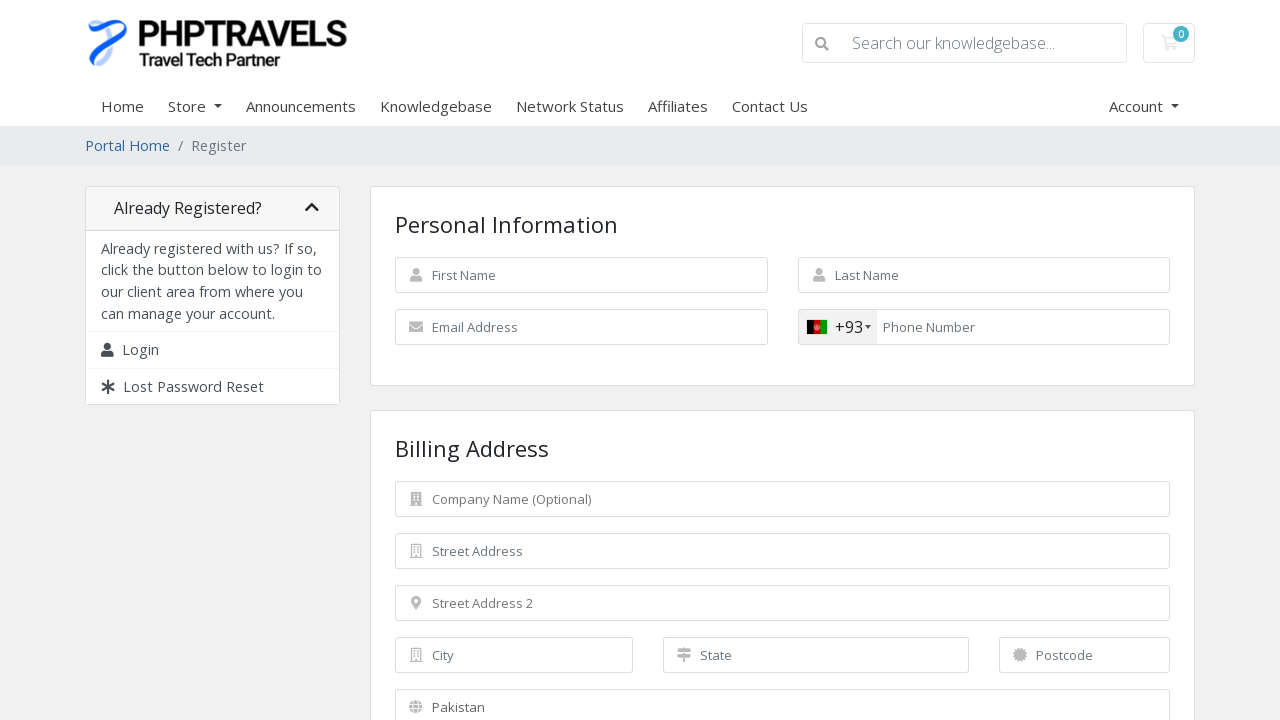

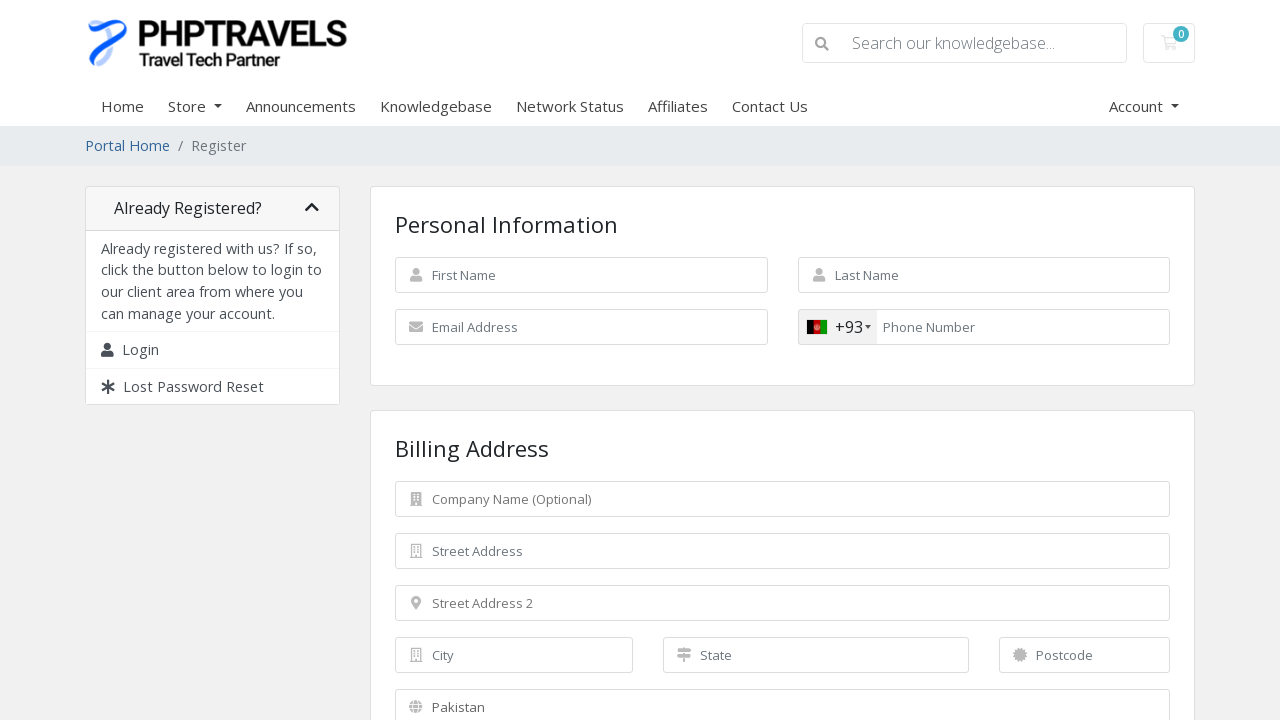